Tests navigation of a Thai water dam data portal by verifying table data loads, switching between tabs for different dam sizes, and interacting with pagination controls.

Starting URL: https://nationalthaiwater.onwr.go.th/dam

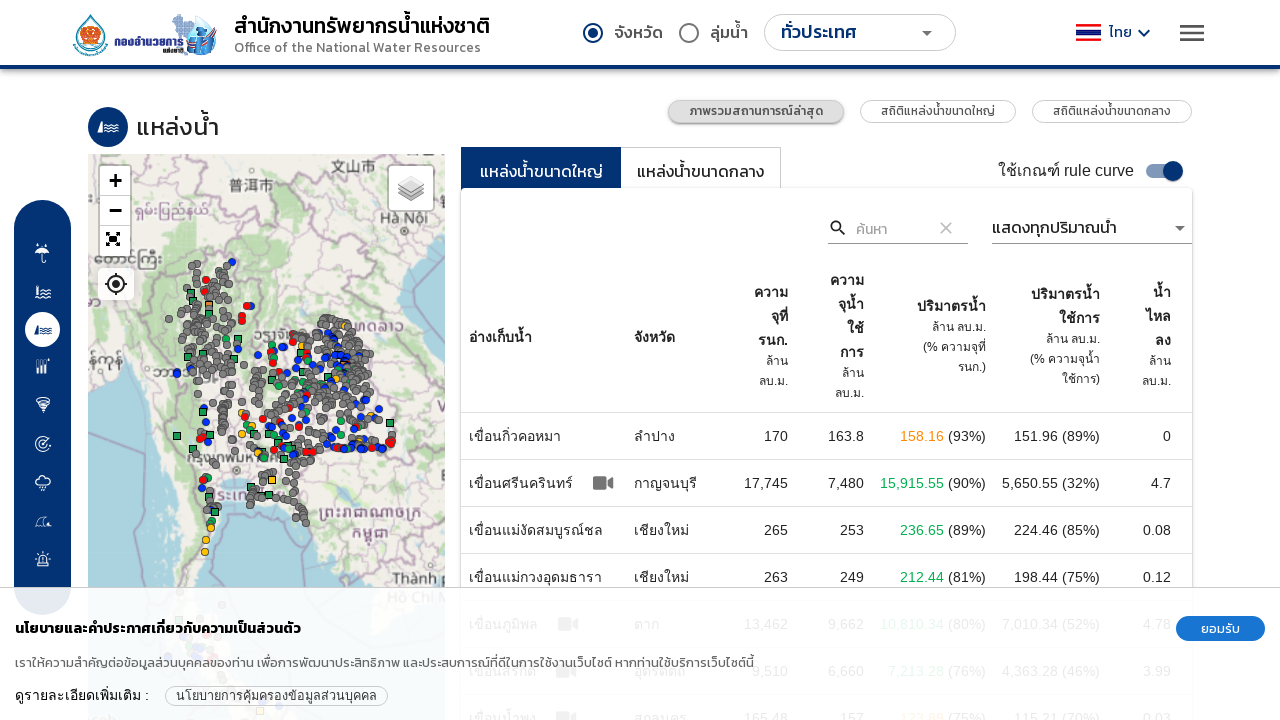

Large dams table data loaded
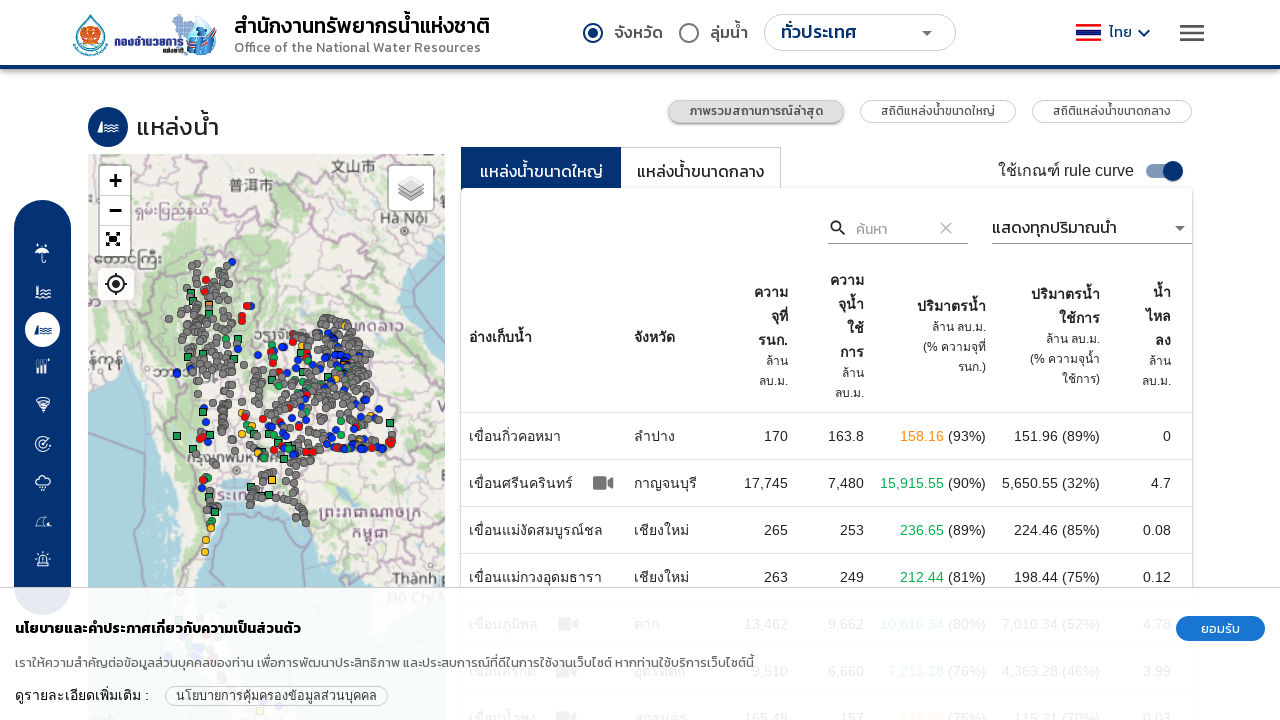

First table row is visible on large dams tab
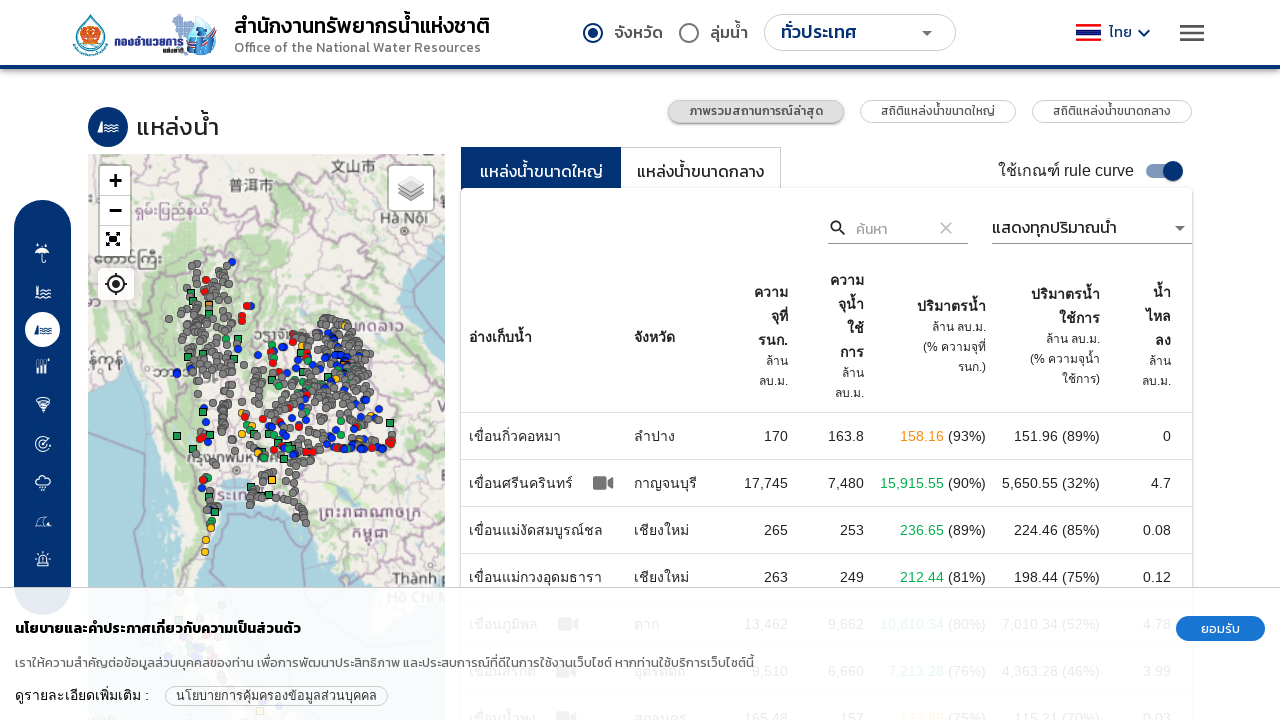

Medium dams tab button is visible at (1120, 665) on xpath=//span[@title='Next Page']/button
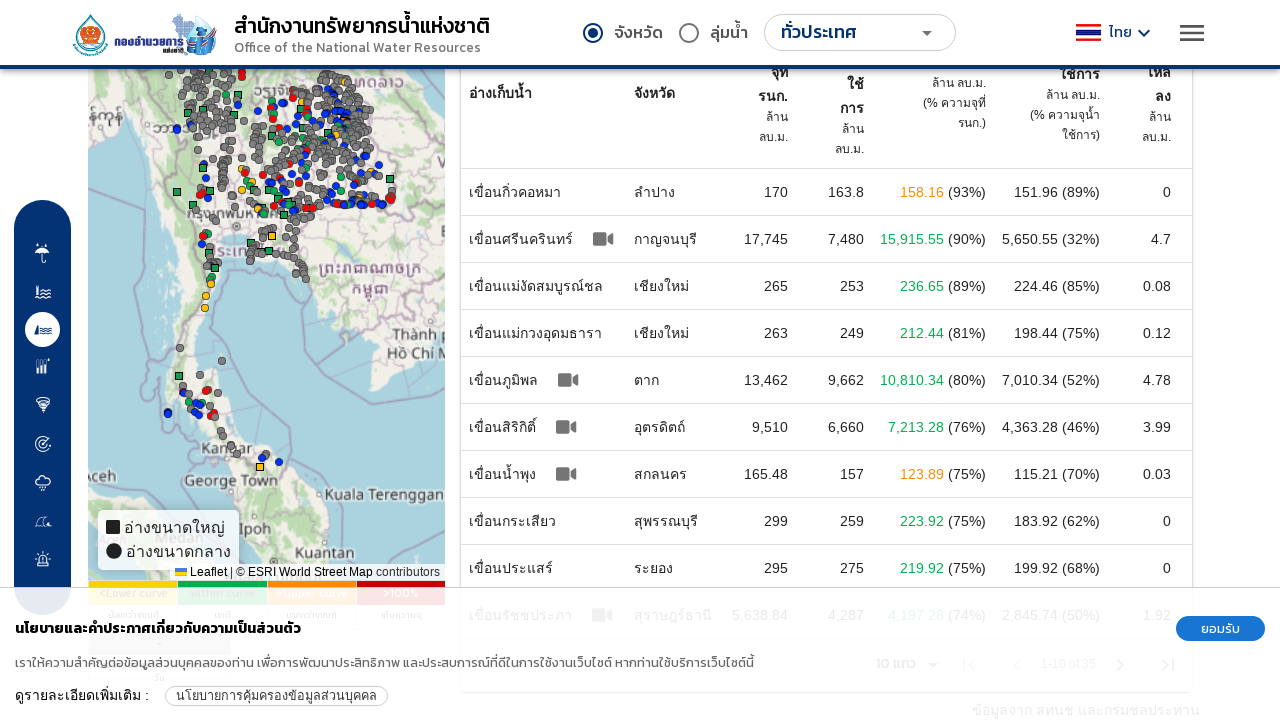

Loading backdrop disappeared
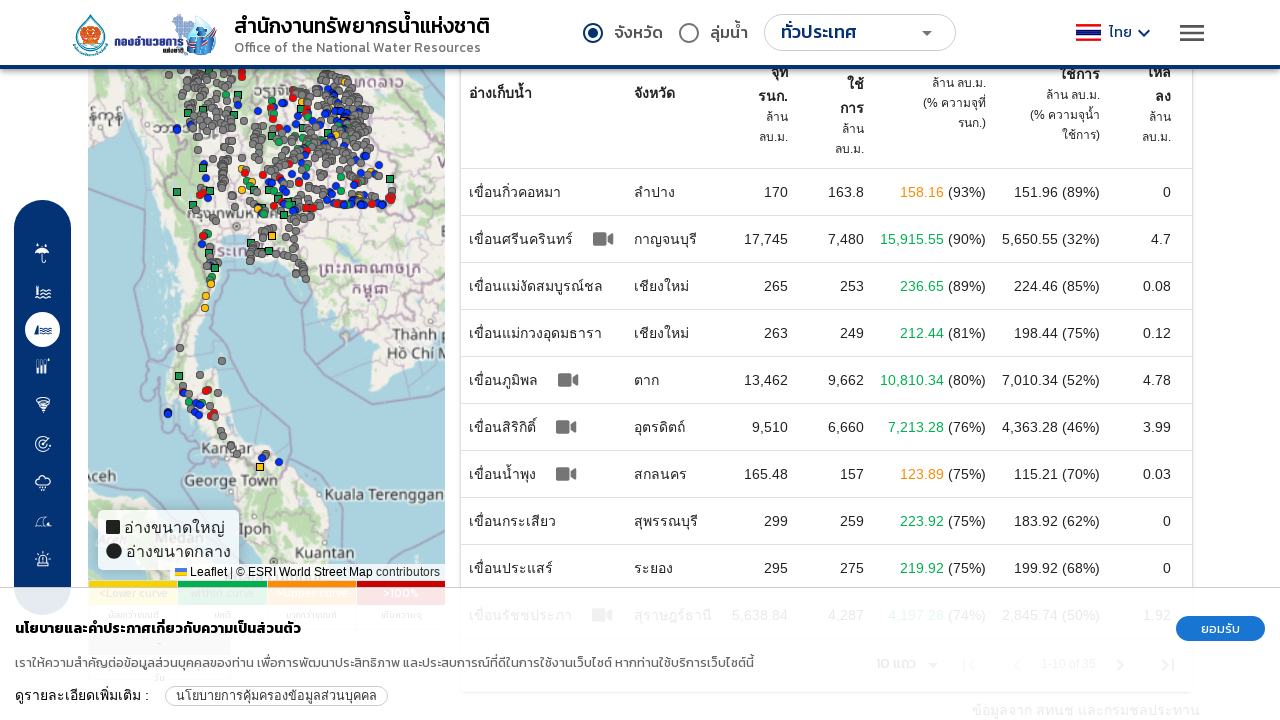

Clicked medium dams tab button at (701, 171) on xpath=//button[@aria-controls='tabpanel-1']
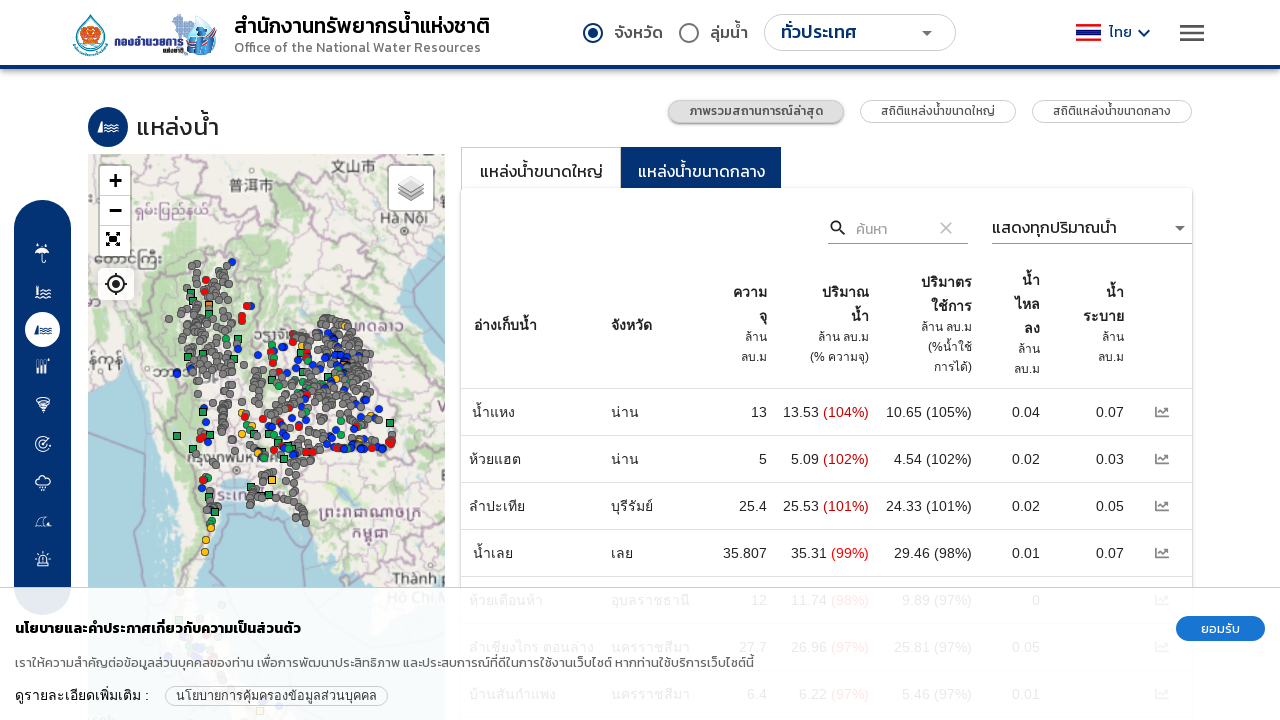

Medium dams table data loaded
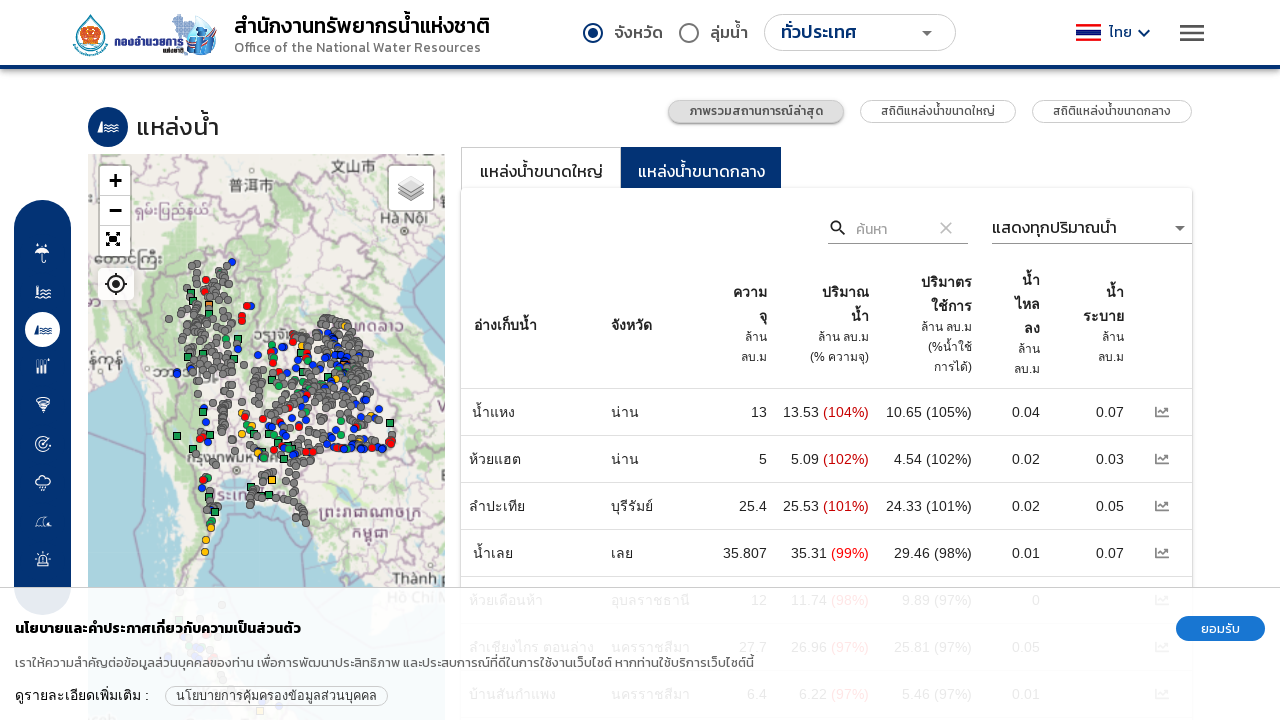

First table row is visible on medium dams tab
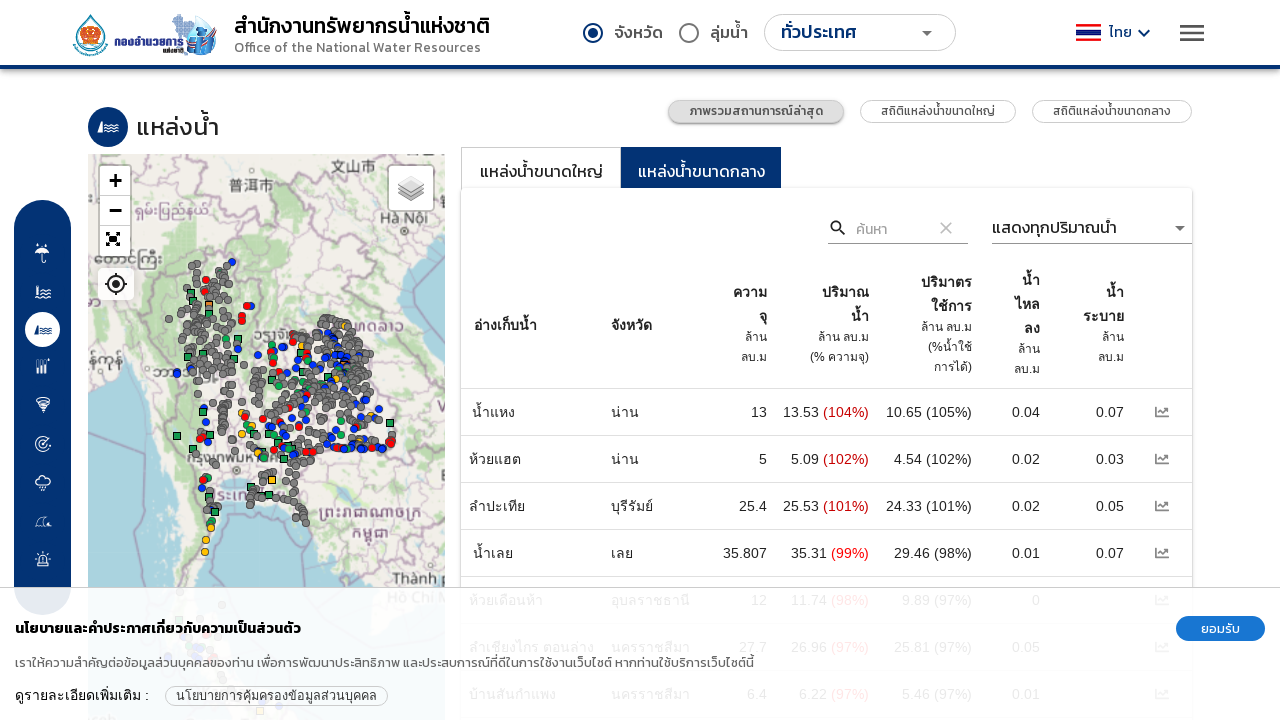

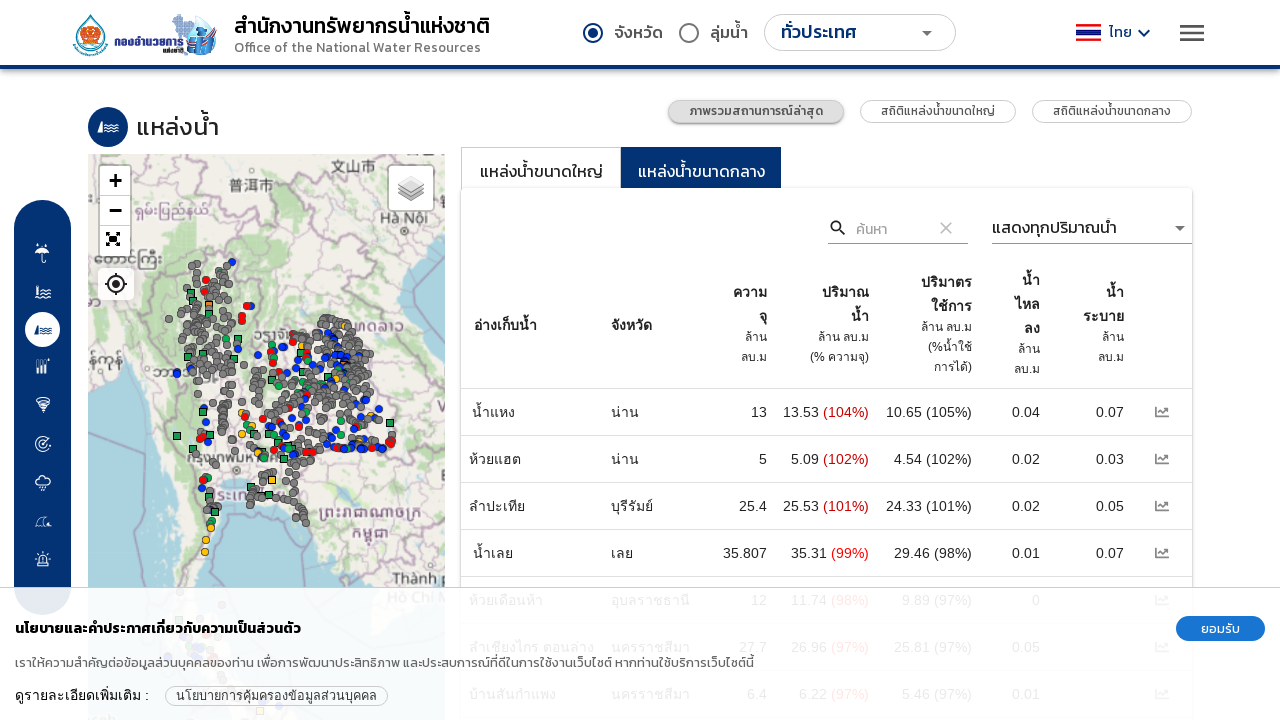